Tests browser window management by clicking a link that opens a new window, then switching between windows and verifying window handles and titles.

Starting URL: https://opensource-demo.orangehrmlive.com/web/index.php/auth/login

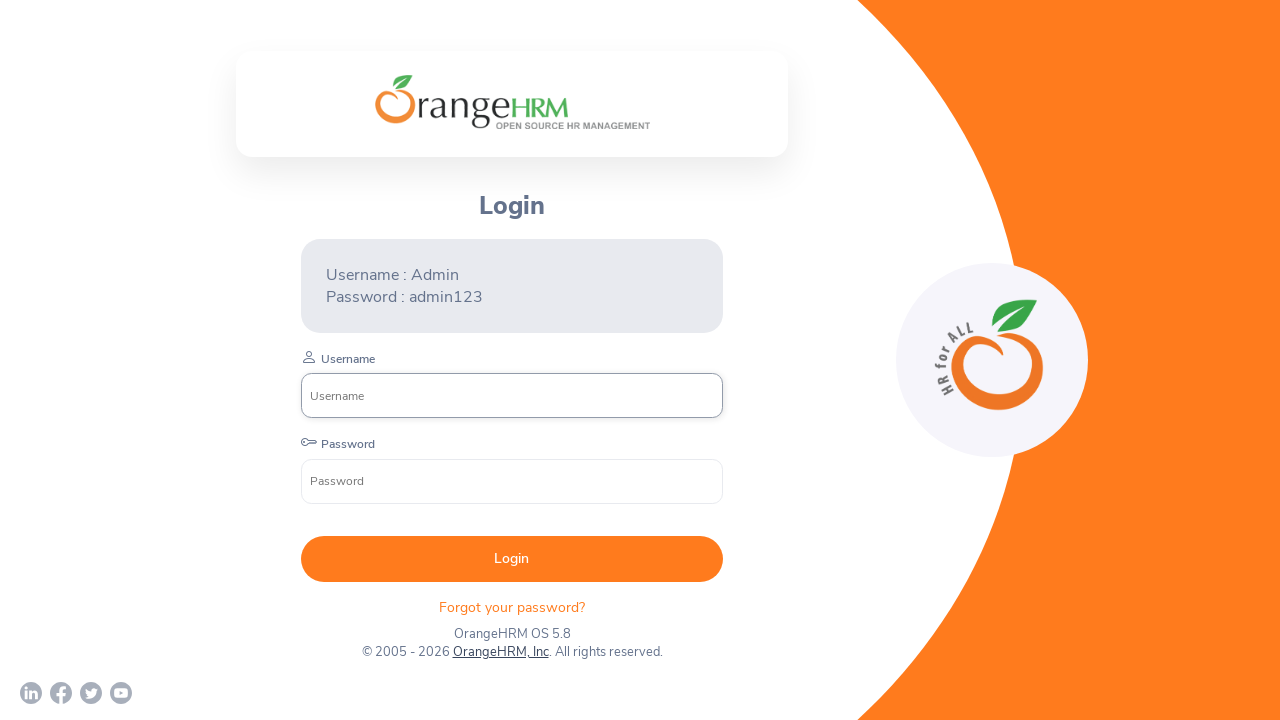

Clicked 'OrangeHRM, Inc' link to open new window at (500, 652) on text=OrangeHRM, Inc
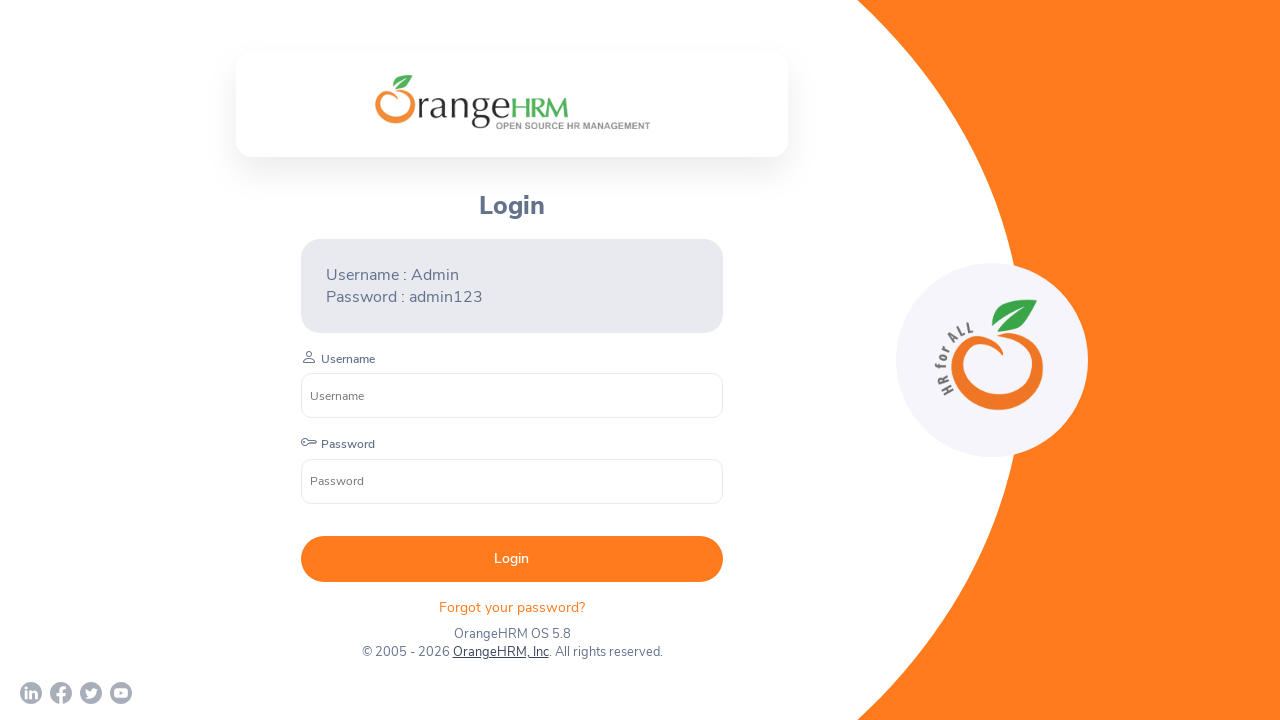

New window opened and captured
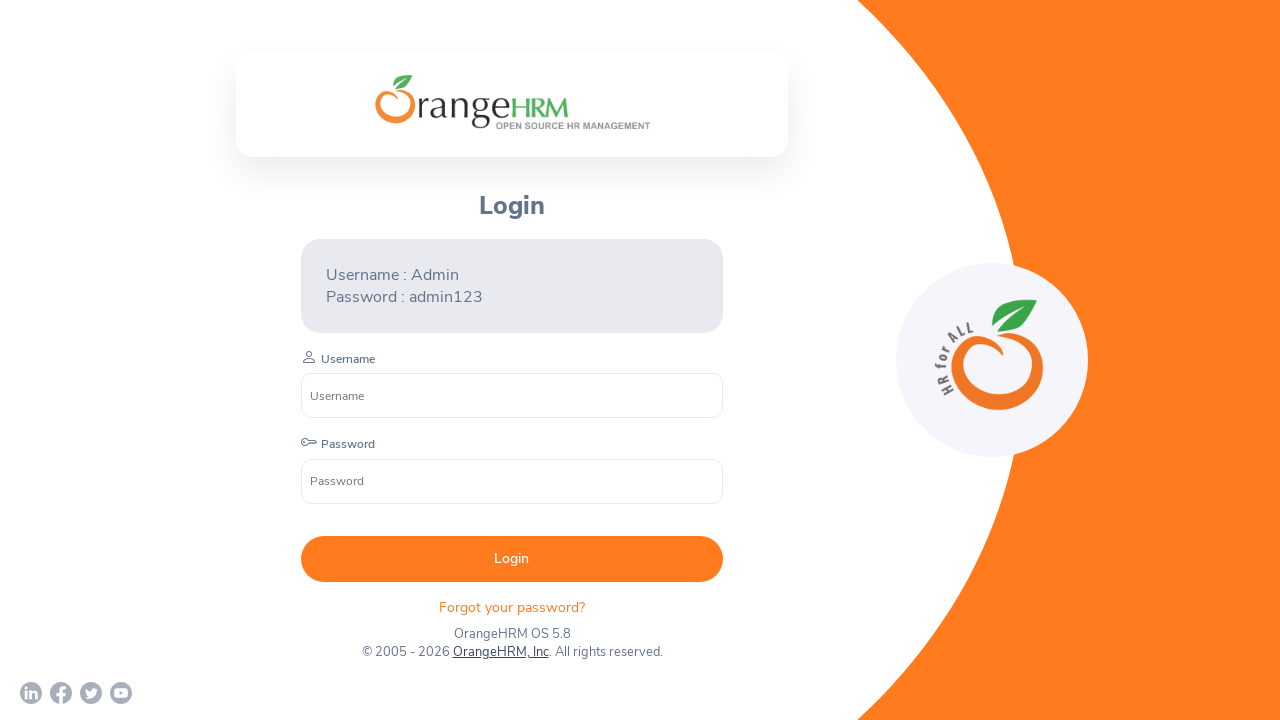

Retrieved title of original browser window: <bound method Page.title of <Page url='https://opensource-demo.orangehrmlive.com/web/index.php/auth/login'>>
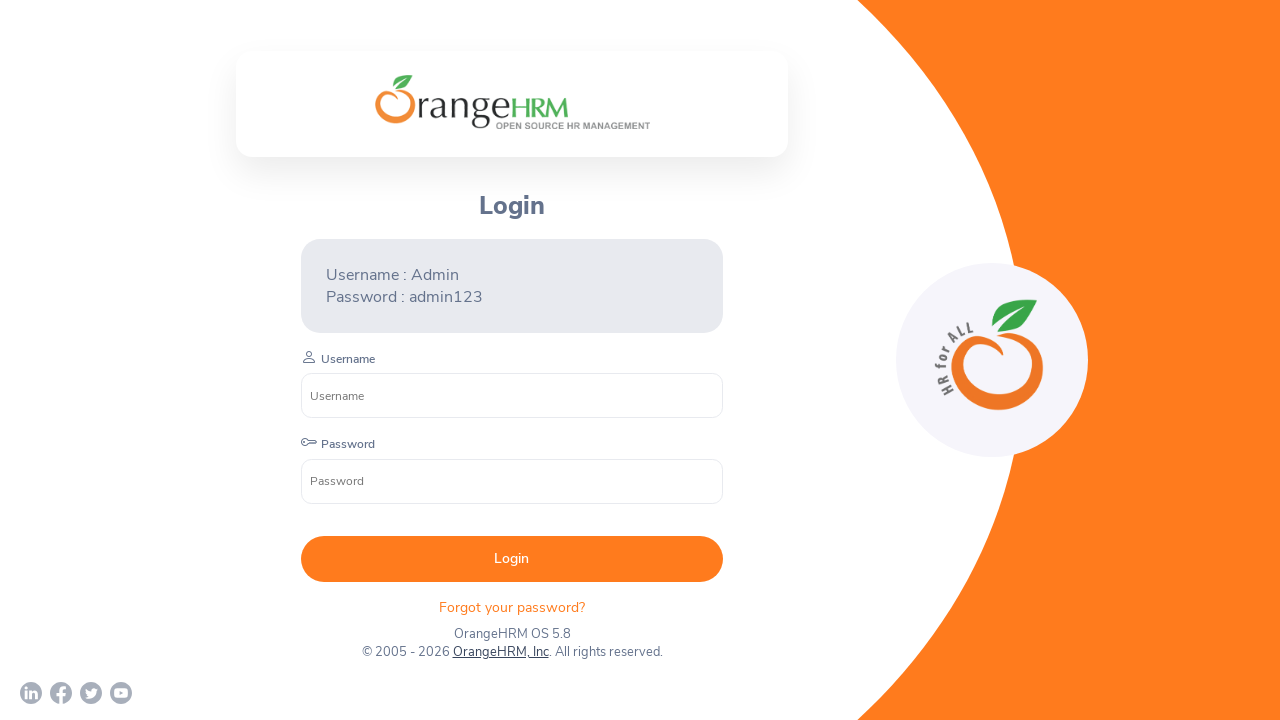

New page fully loaded
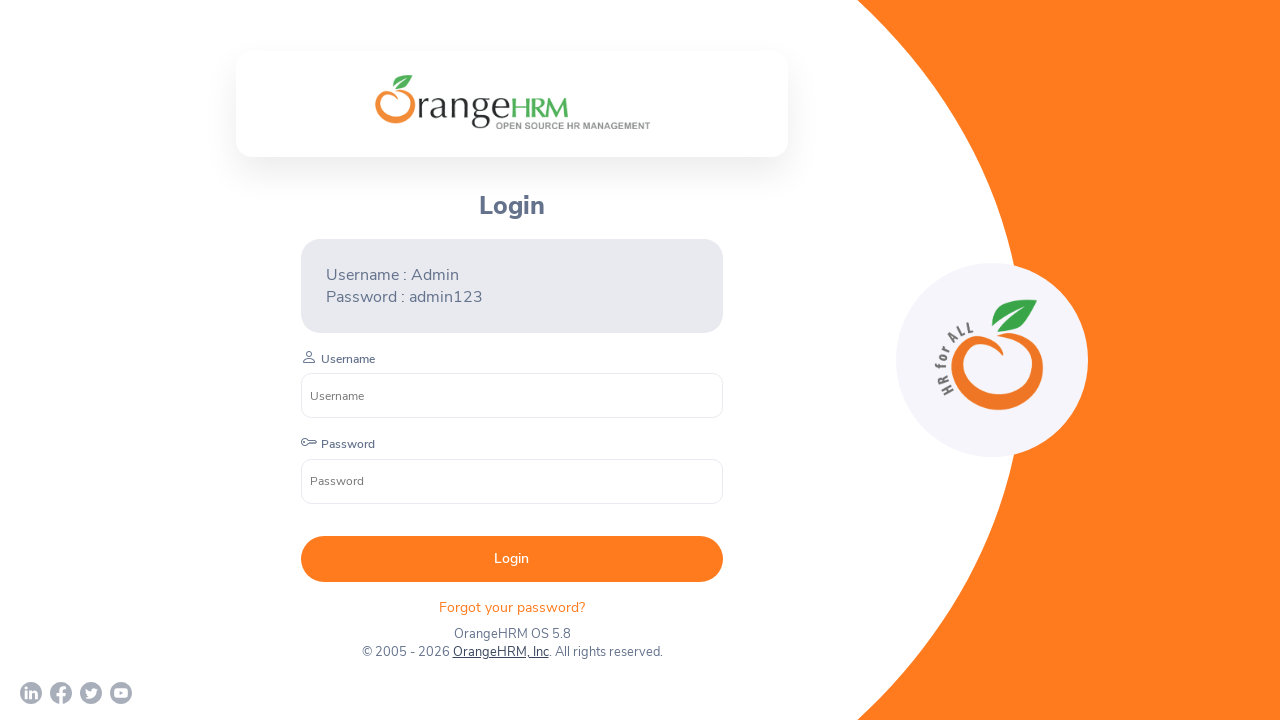

Retrieved title of new browser window: <bound method Page.title of <Page url='https://www.orangehrm.com/'>>
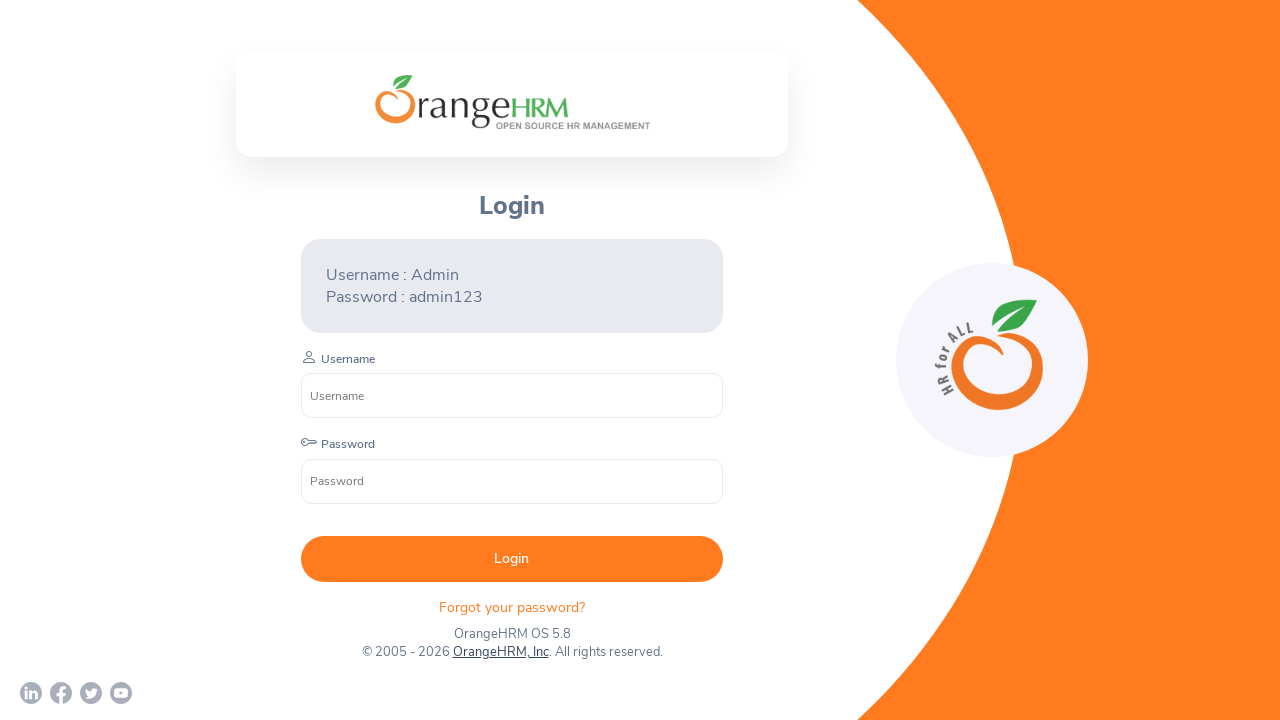

Retrieved all browser windows: 2 window(s) open
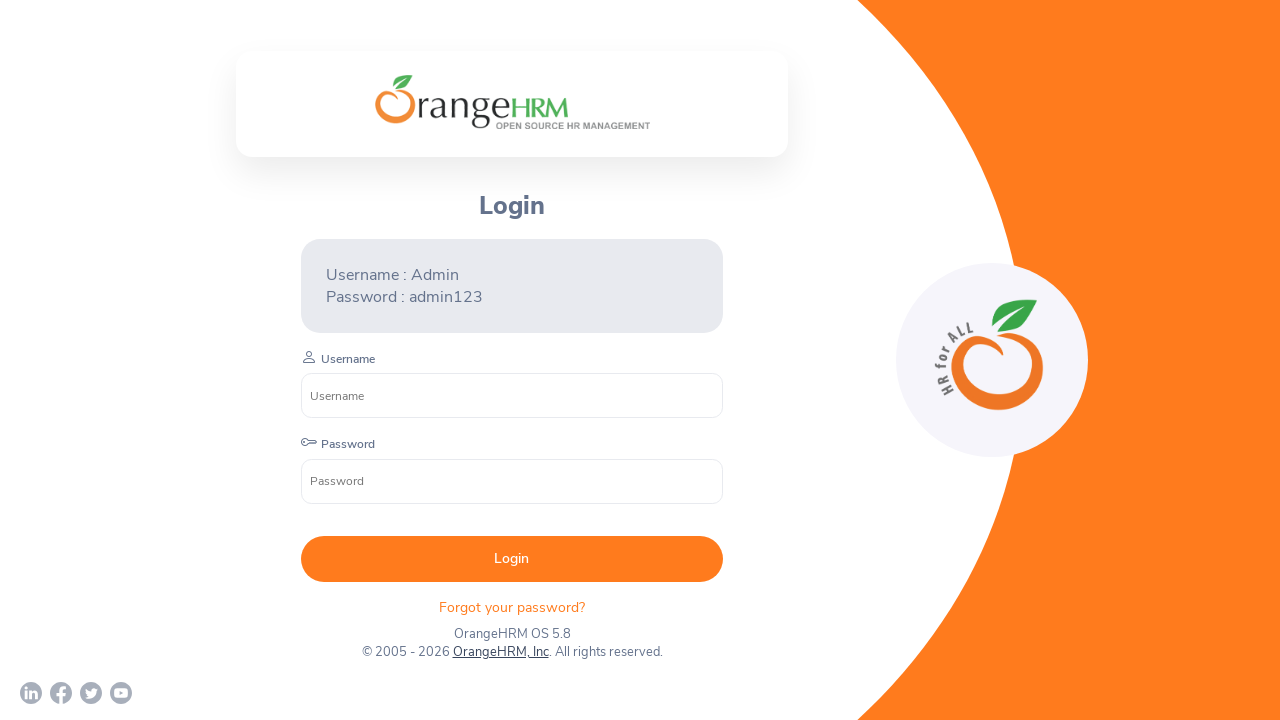

Retrieved title of window 1: <bound method Page.title of <Page url='https://opensource-demo.orangehrmlive.com/web/index.php/auth/login'>>
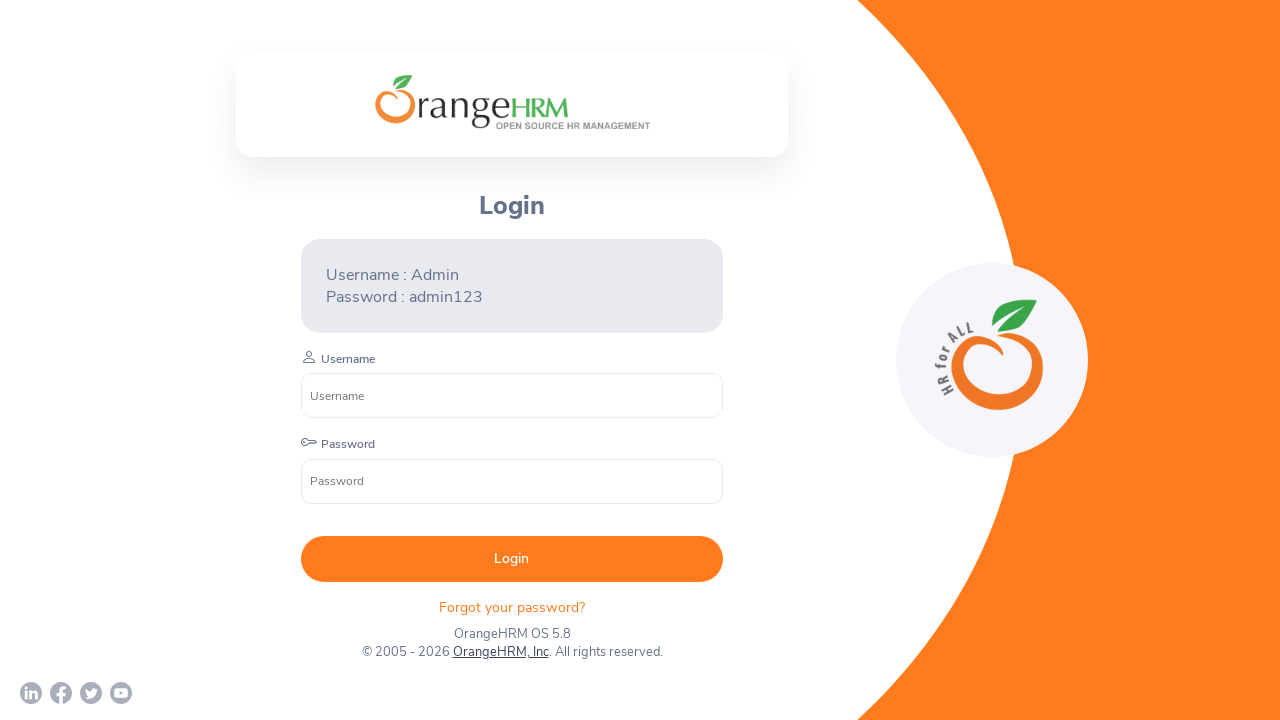

Retrieved title of window 2: <bound method Page.title of <Page url='https://www.orangehrm.com/'>>
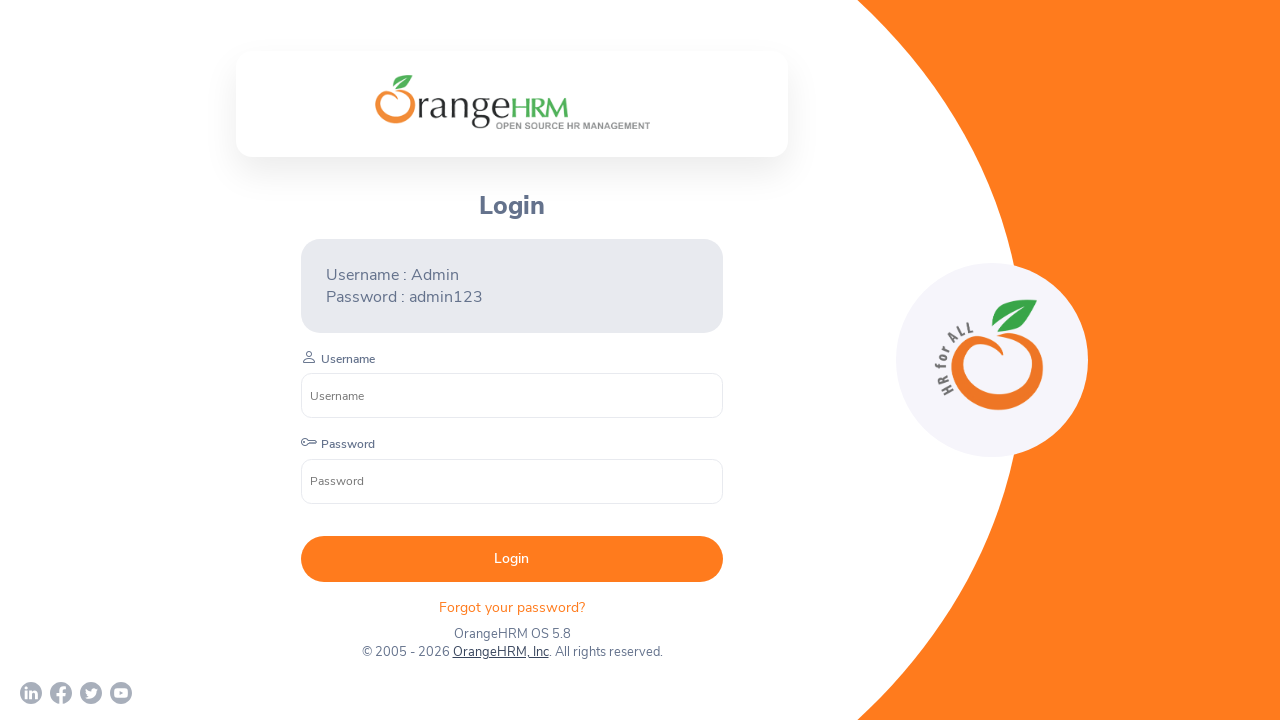

Closed the new browser window
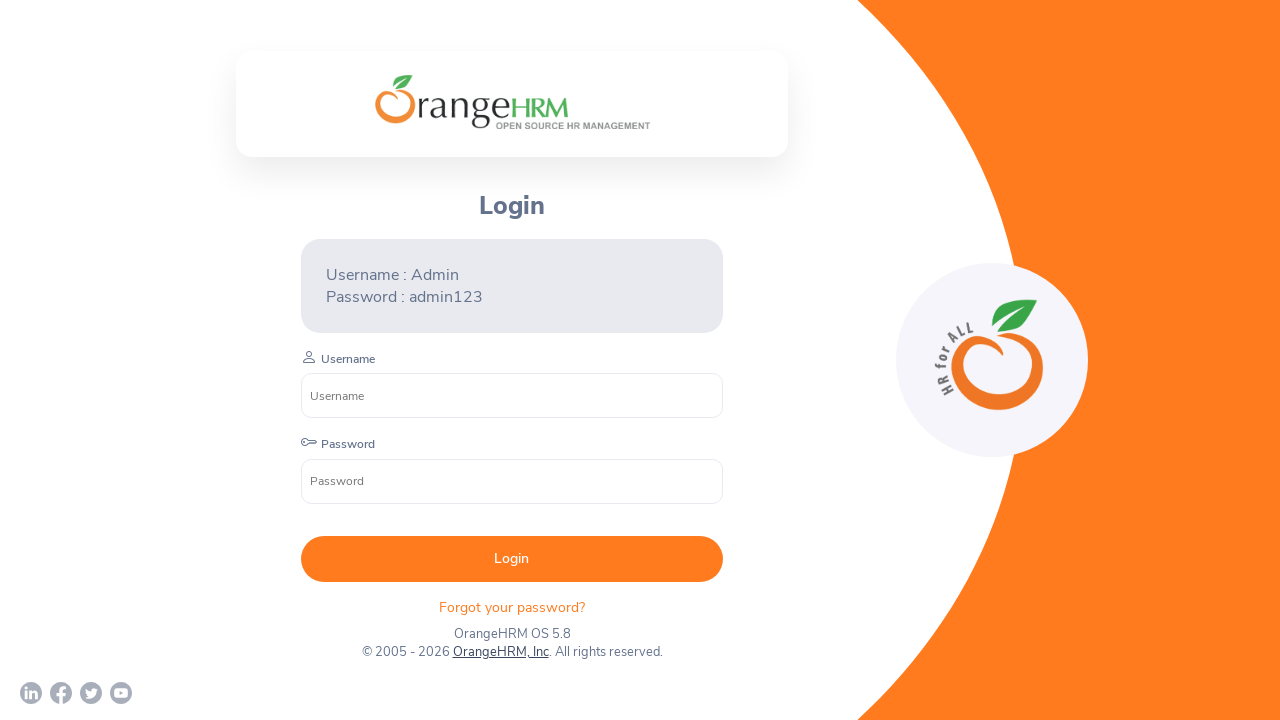

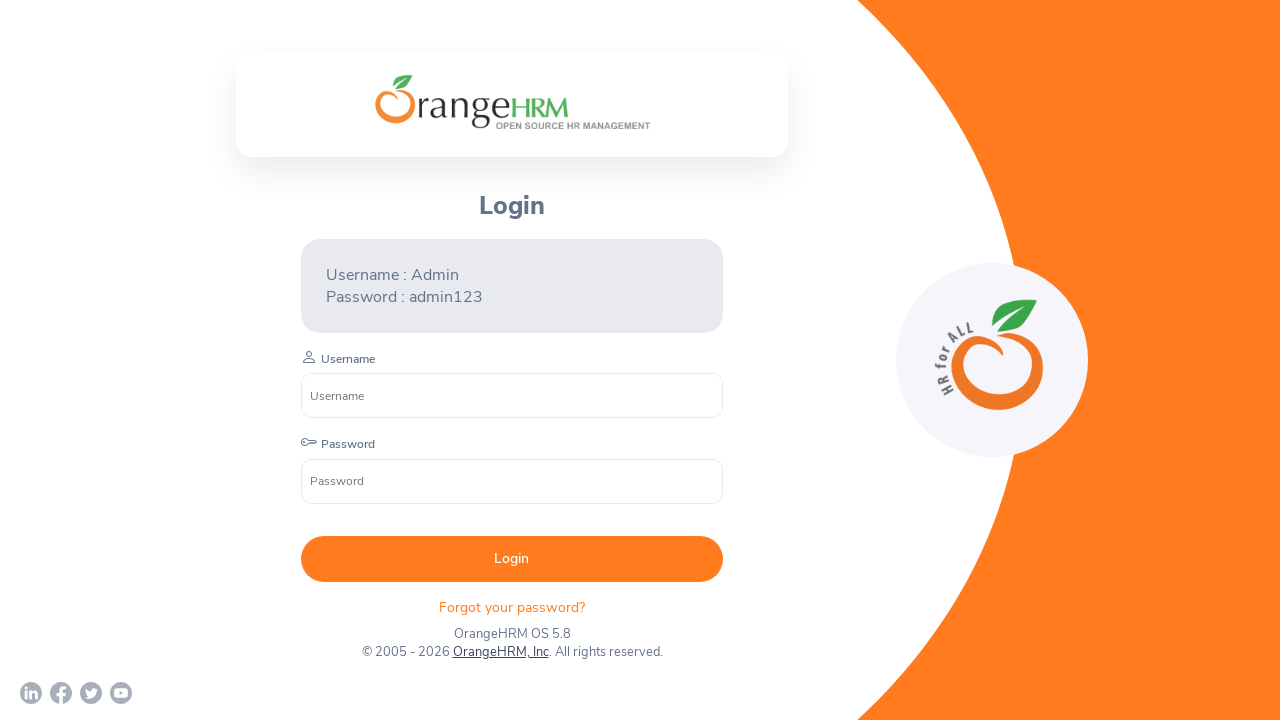